Tests navigation on the RealWorld codebase showcase site by clicking on the Backend filter option to view backend implementations

Starting URL: https://codebase.show/projects/realworld

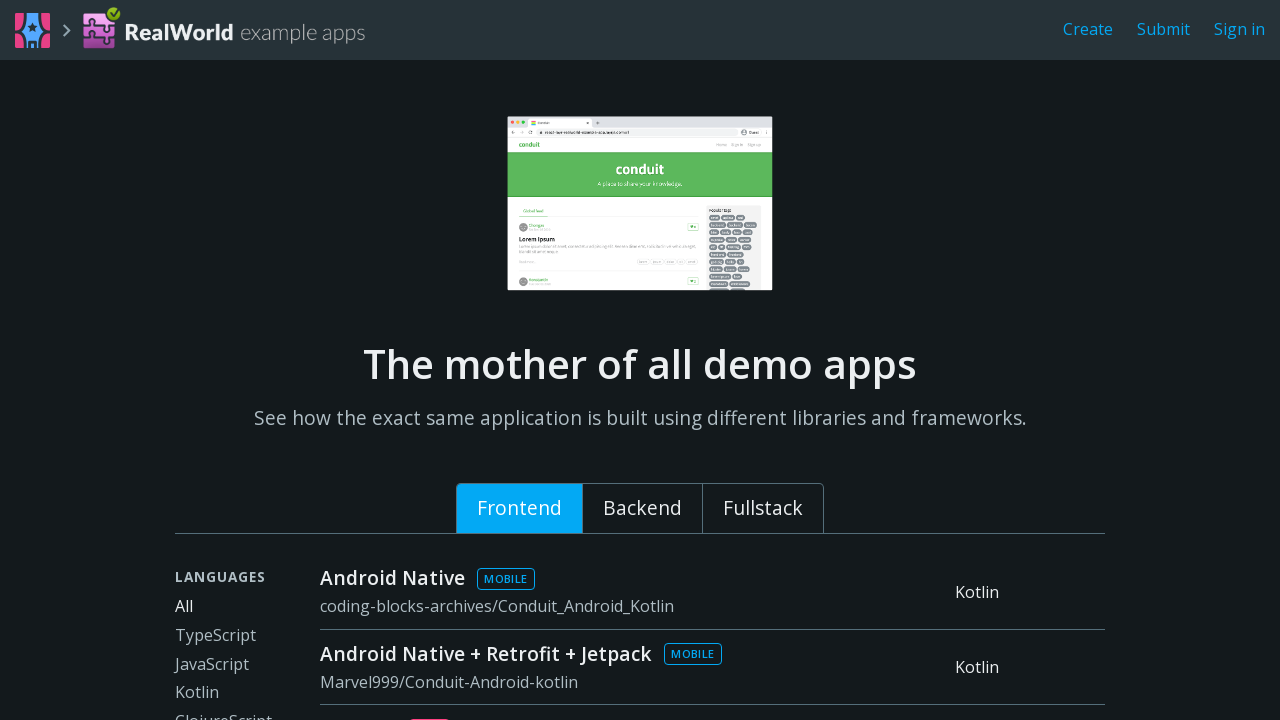

Clicked on the Backend filter option at (642, 509) on xpath=//div[text()='Backend']
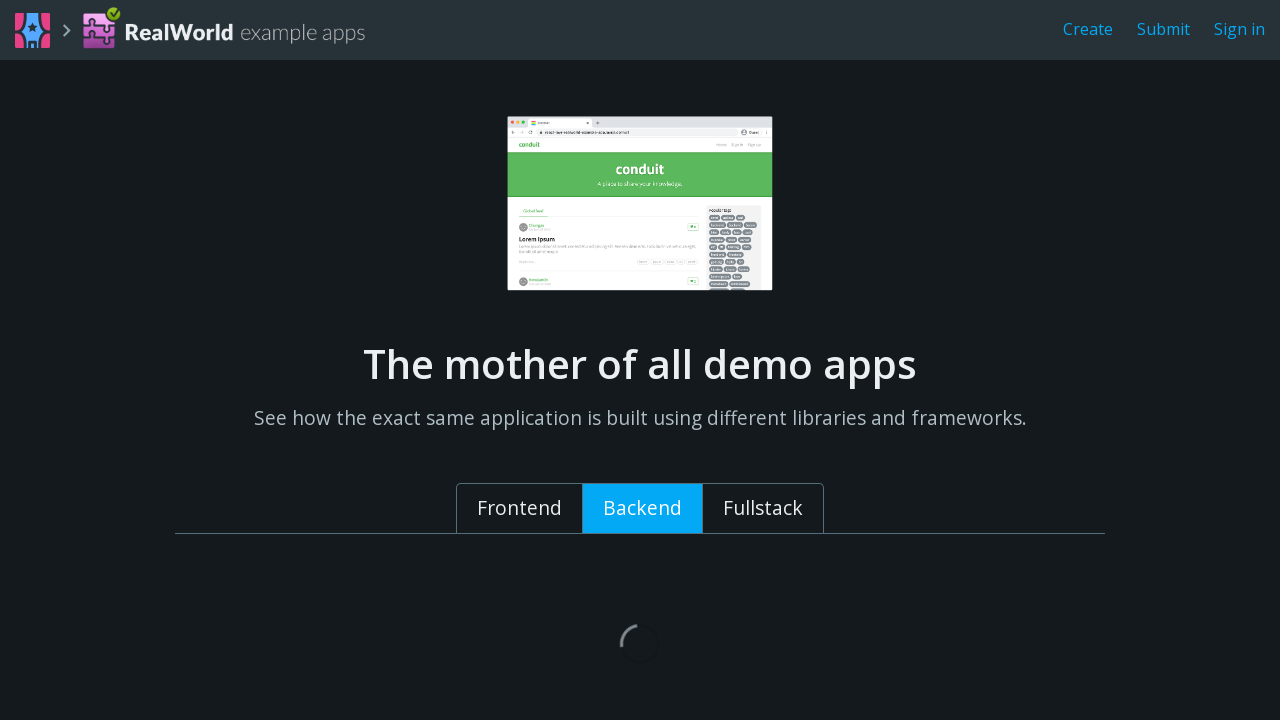

Waited for filtered results to load (networkidle)
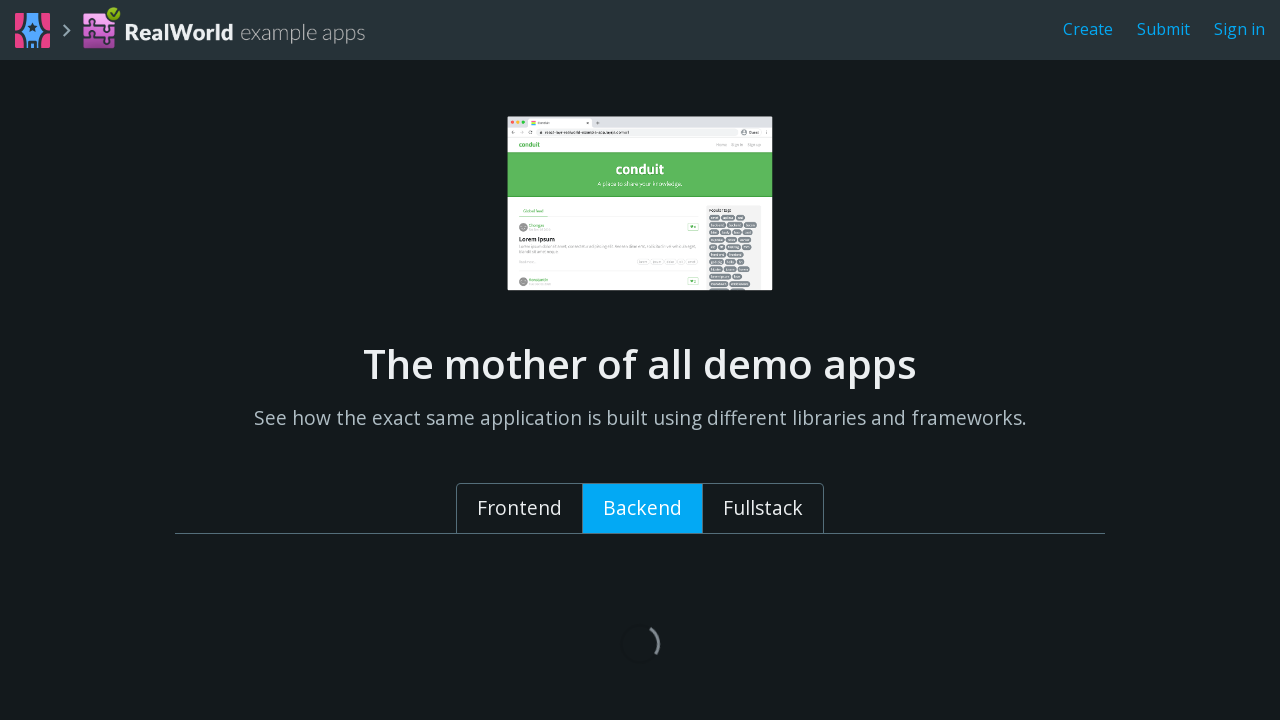

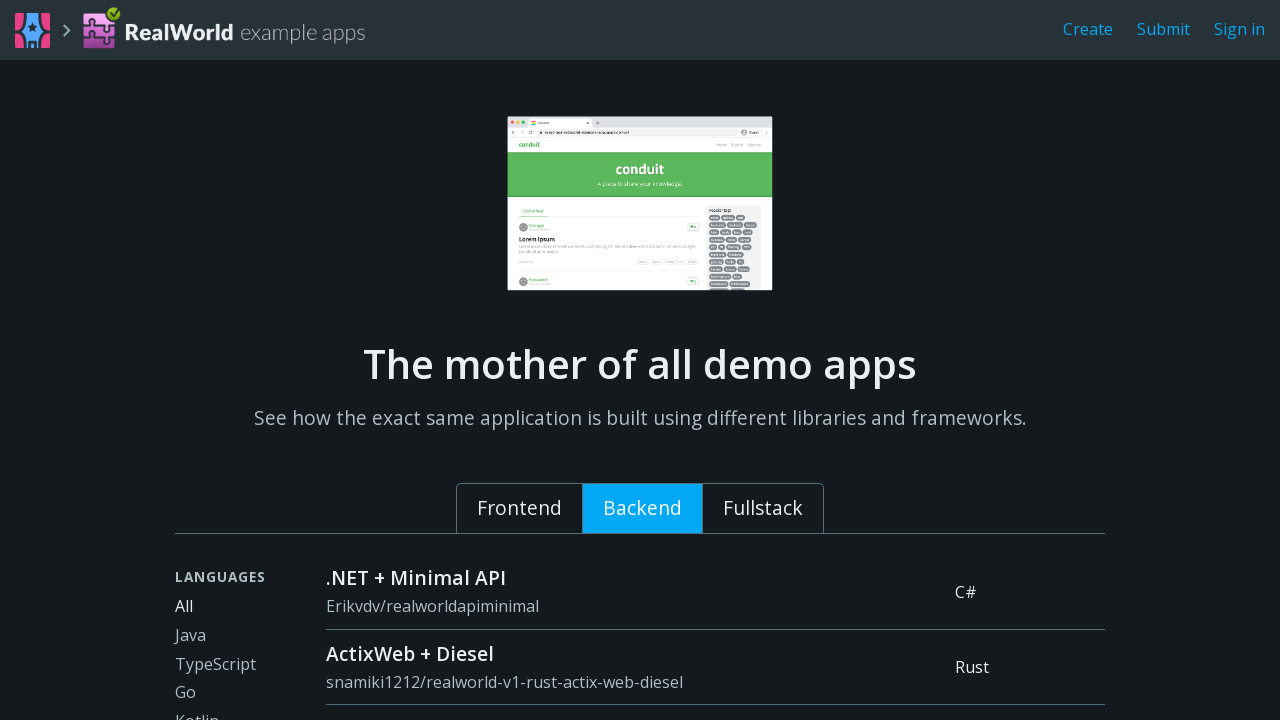